Navigates to Flipkart homepage and verifies the page loads by checking the title

Starting URL: https://www.flipkart.com/

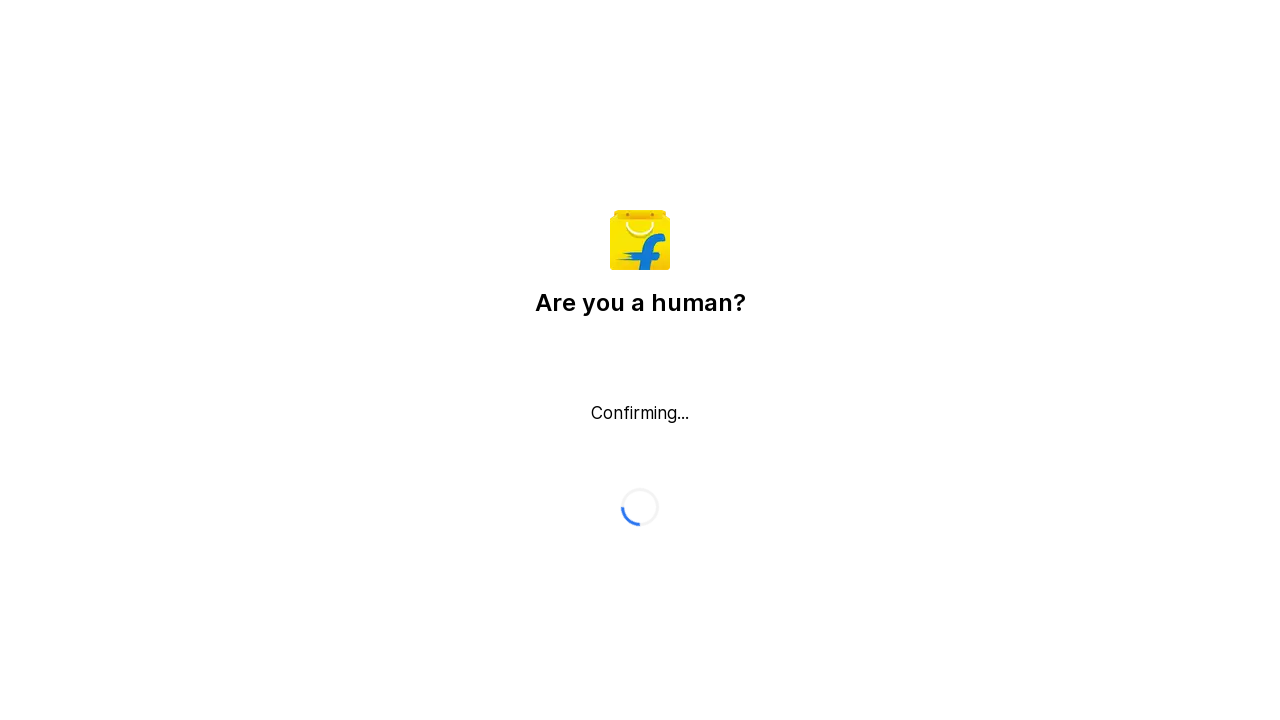

Waited for page to reach domcontentloaded state
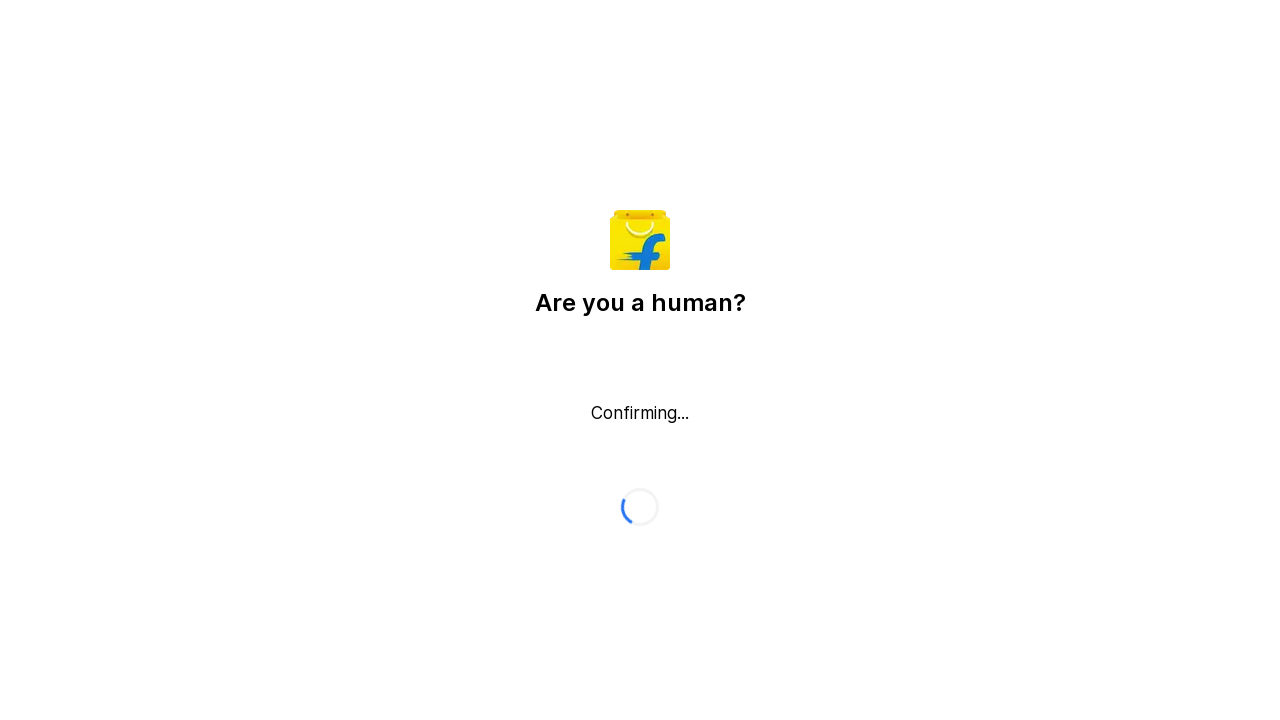

Retrieved page title
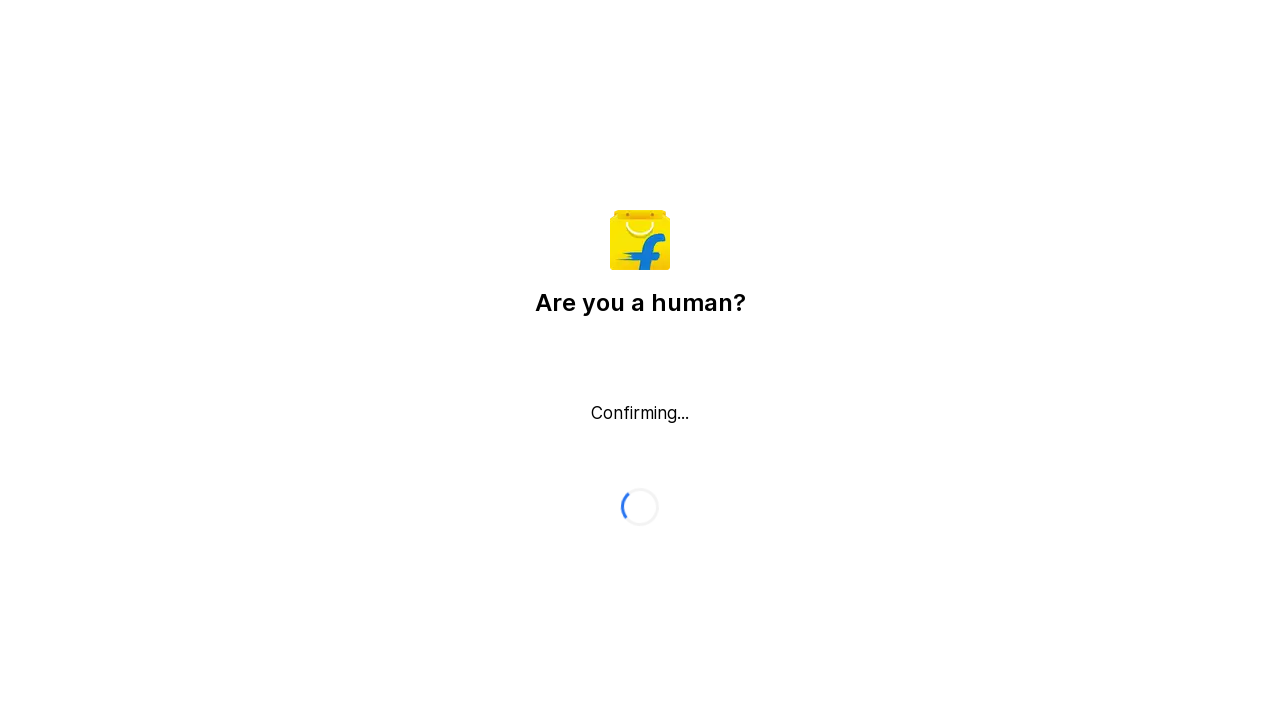

Verified page title is present and not empty
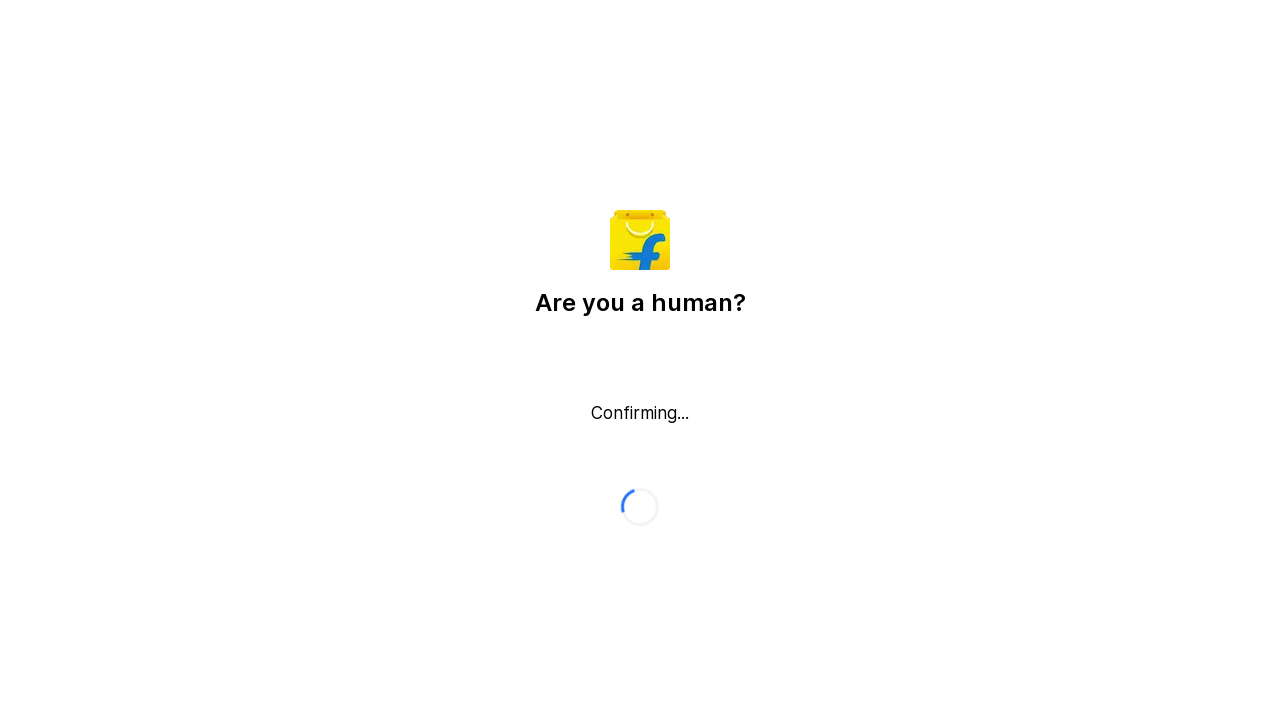

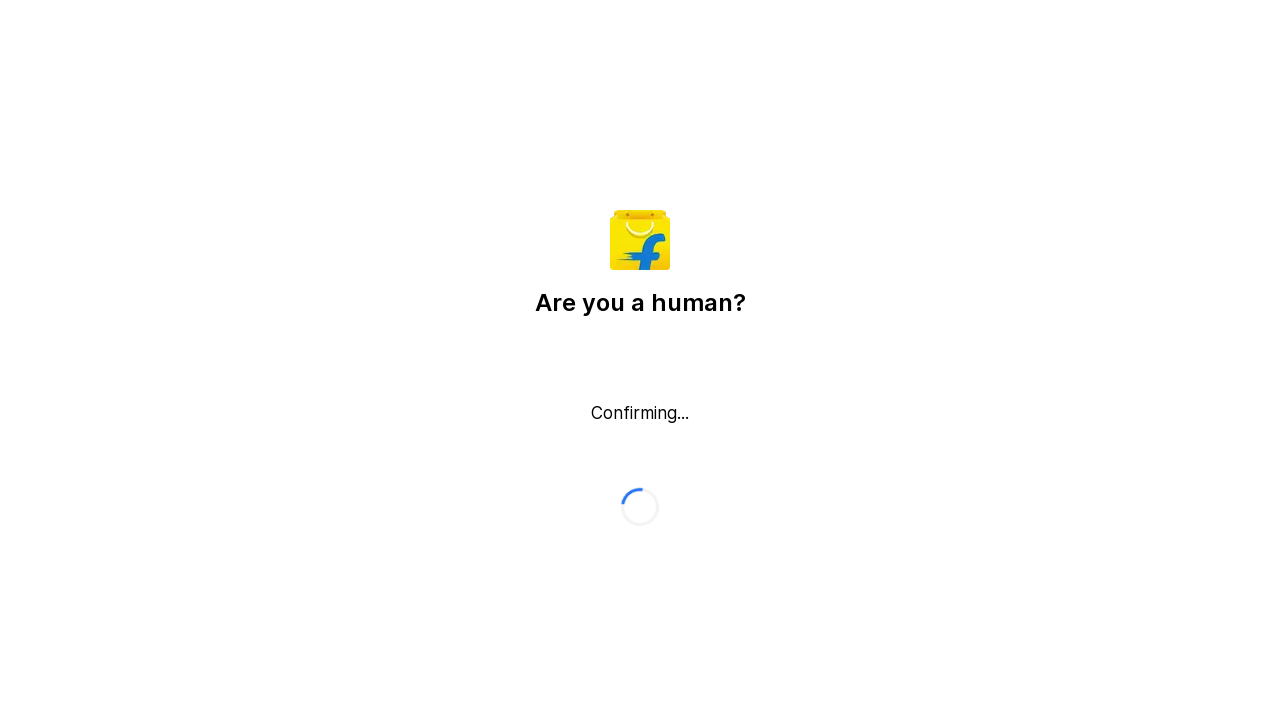